Tests the theme toggle functionality by clicking the theme button twice to switch between themes

Starting URL: https://carefulbitesfrontend.azurewebsites.net/

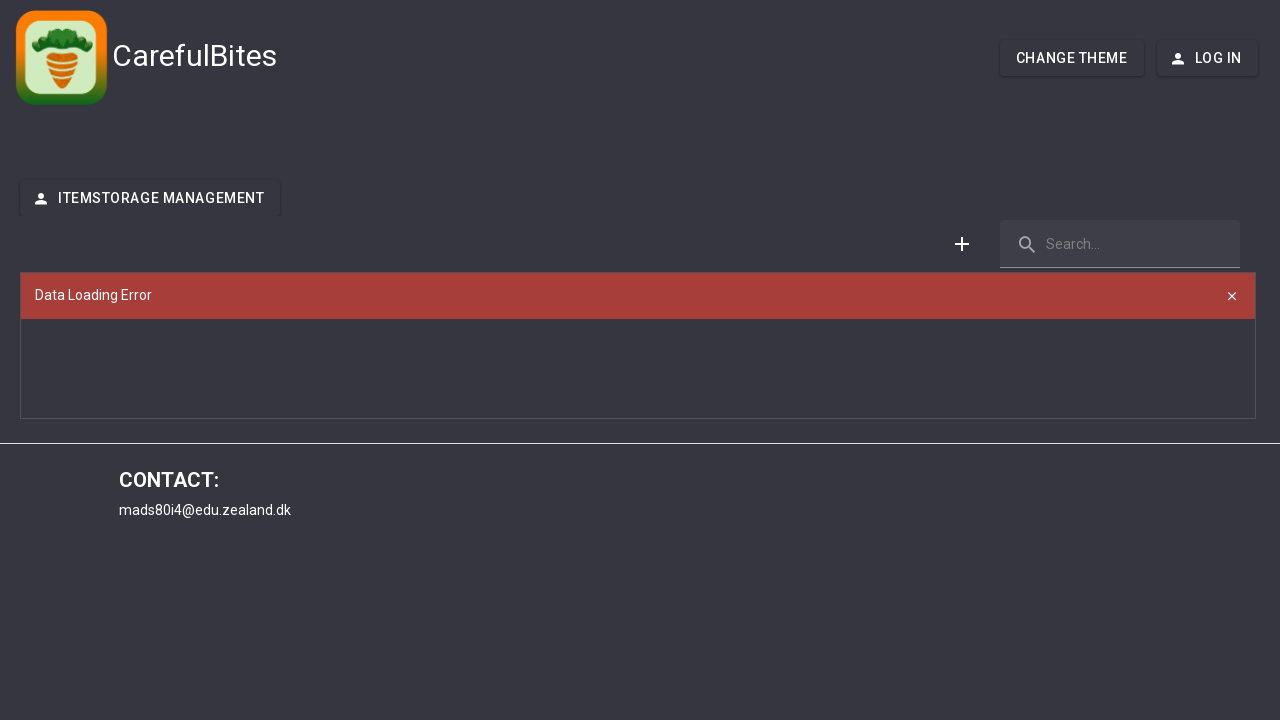

Waited 3 seconds for page to load
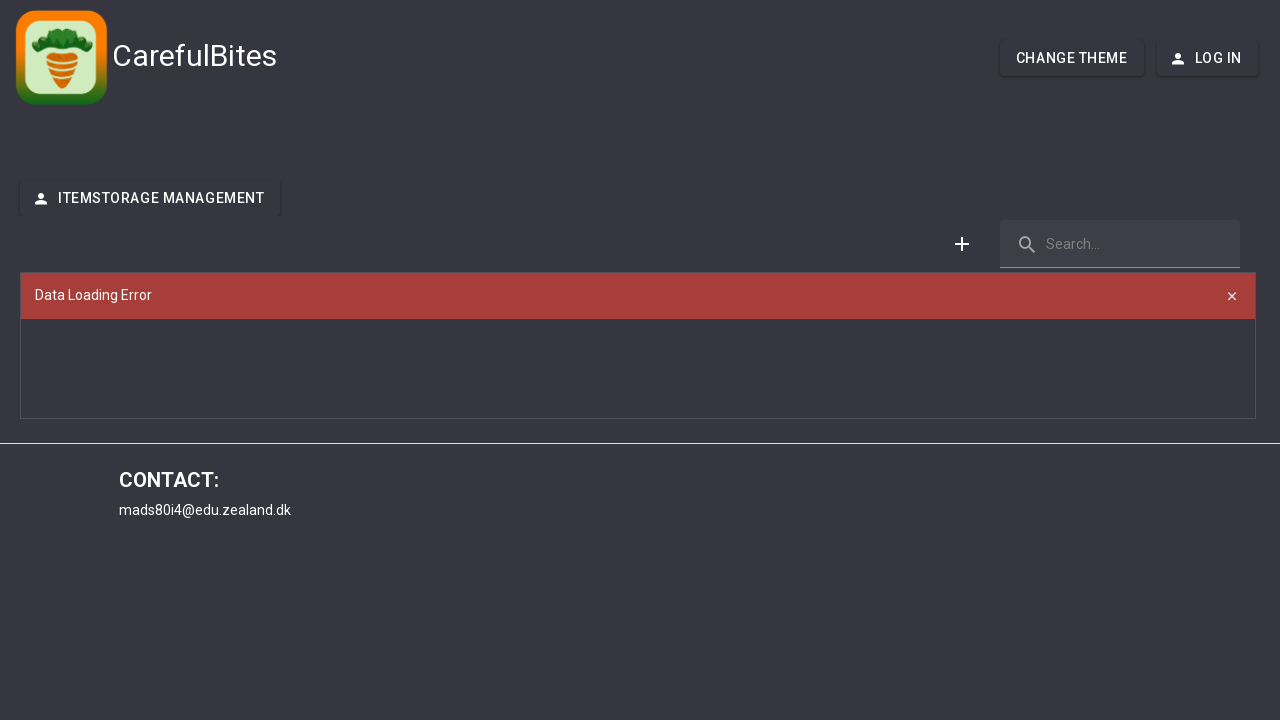

Clicked theme button to change theme at (1072, 58) on #theme-button
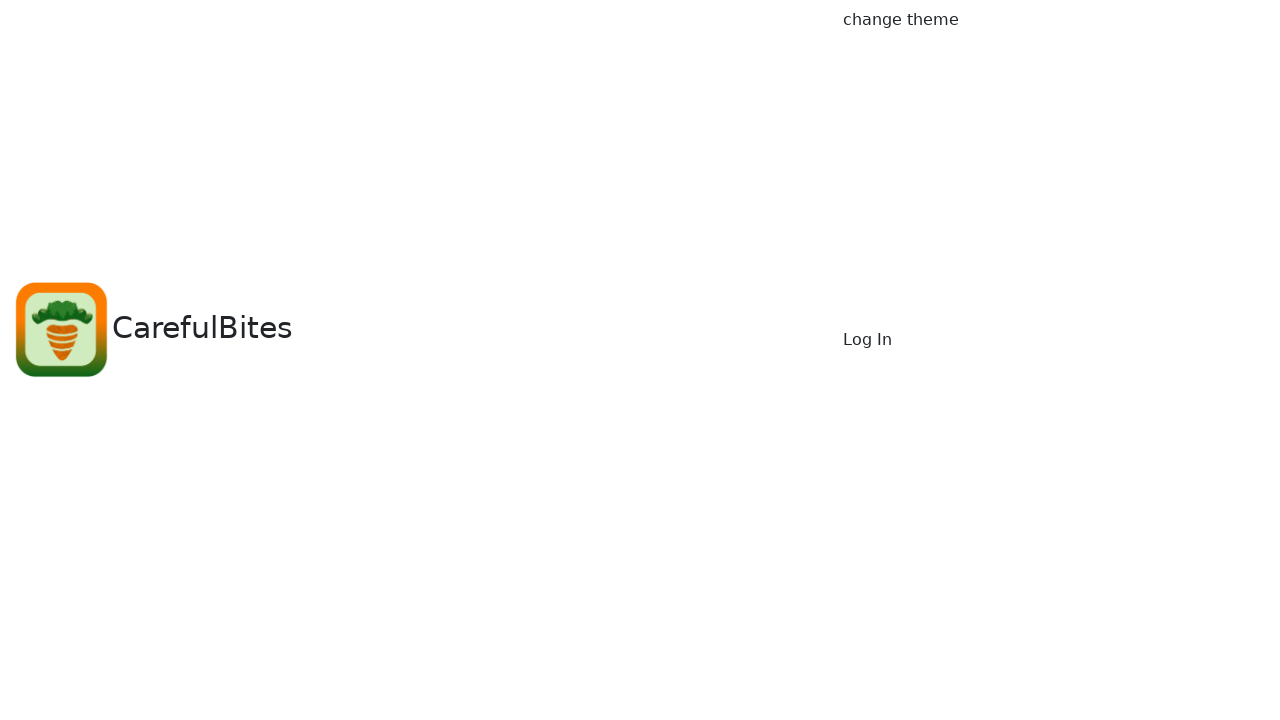

Waited 3 seconds for theme change to apply
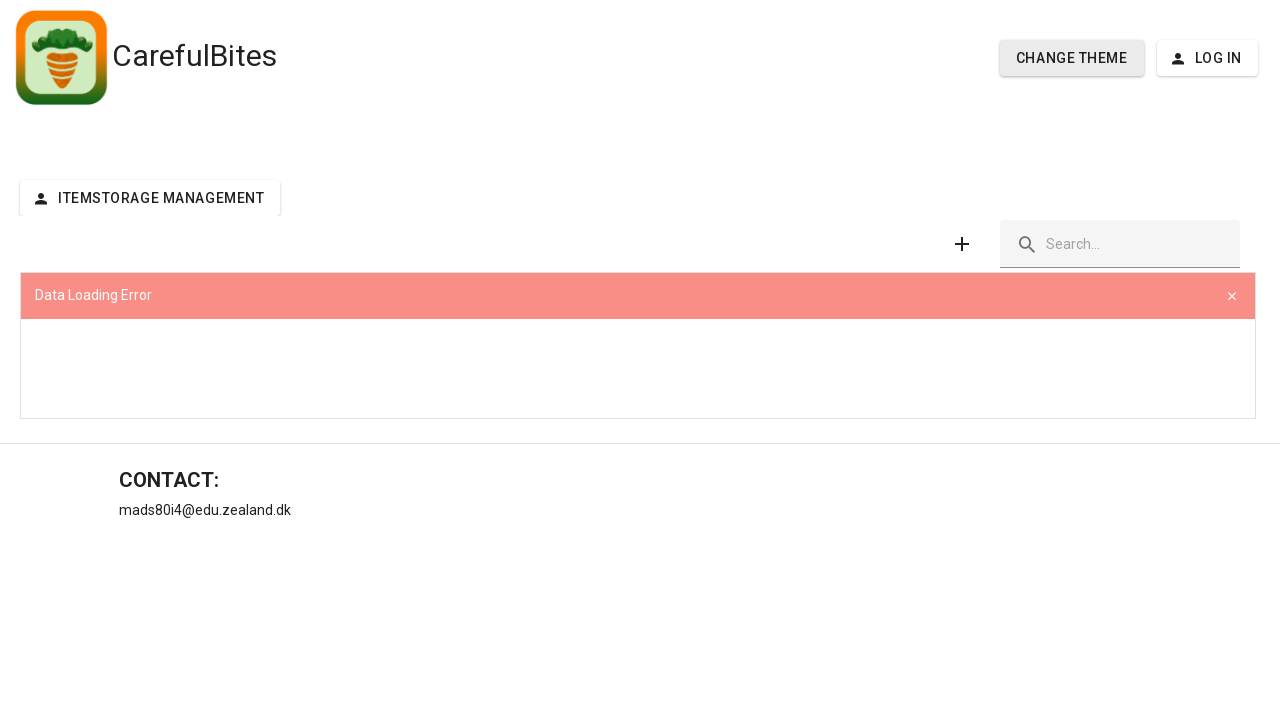

Clicked theme button again to revert to original theme at (1072, 58) on #theme-button
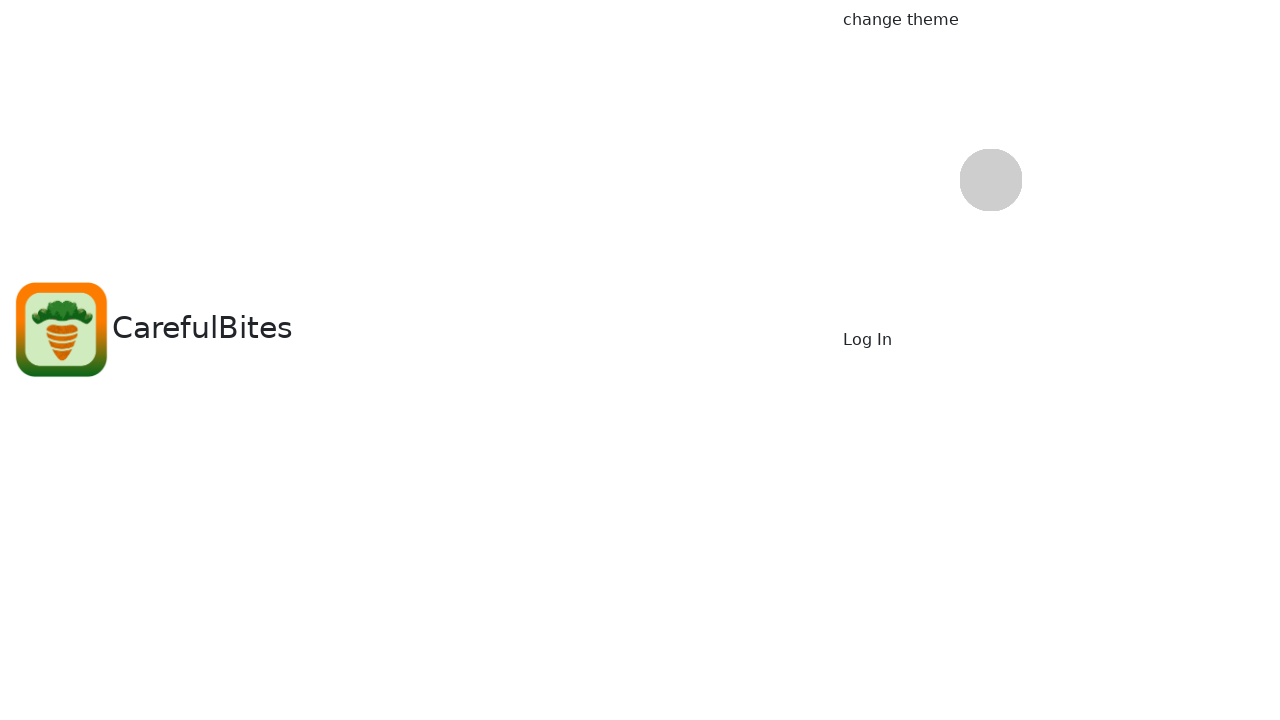

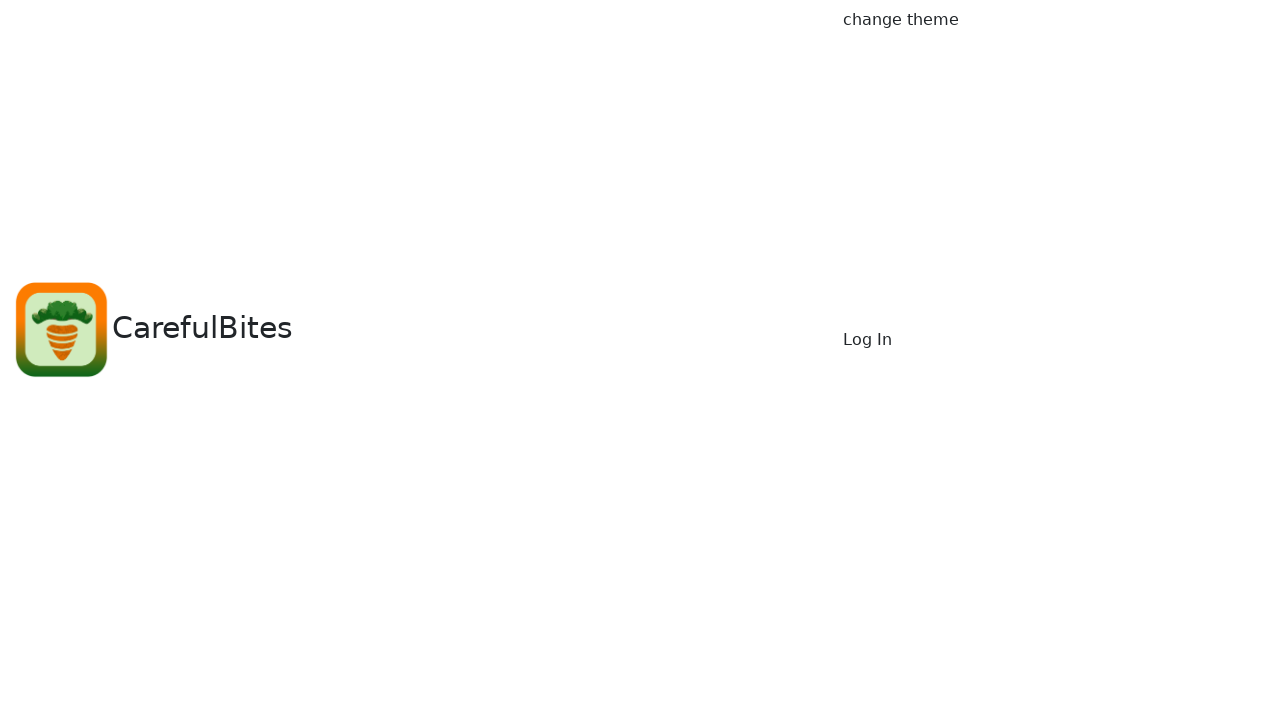